Tests browser tab and window handling by clicking buttons to open new tabs/windows, switching between them, verifying content in the new tab, and then returning to the parent window.

Starting URL: https://demoqa.com/browser-windows

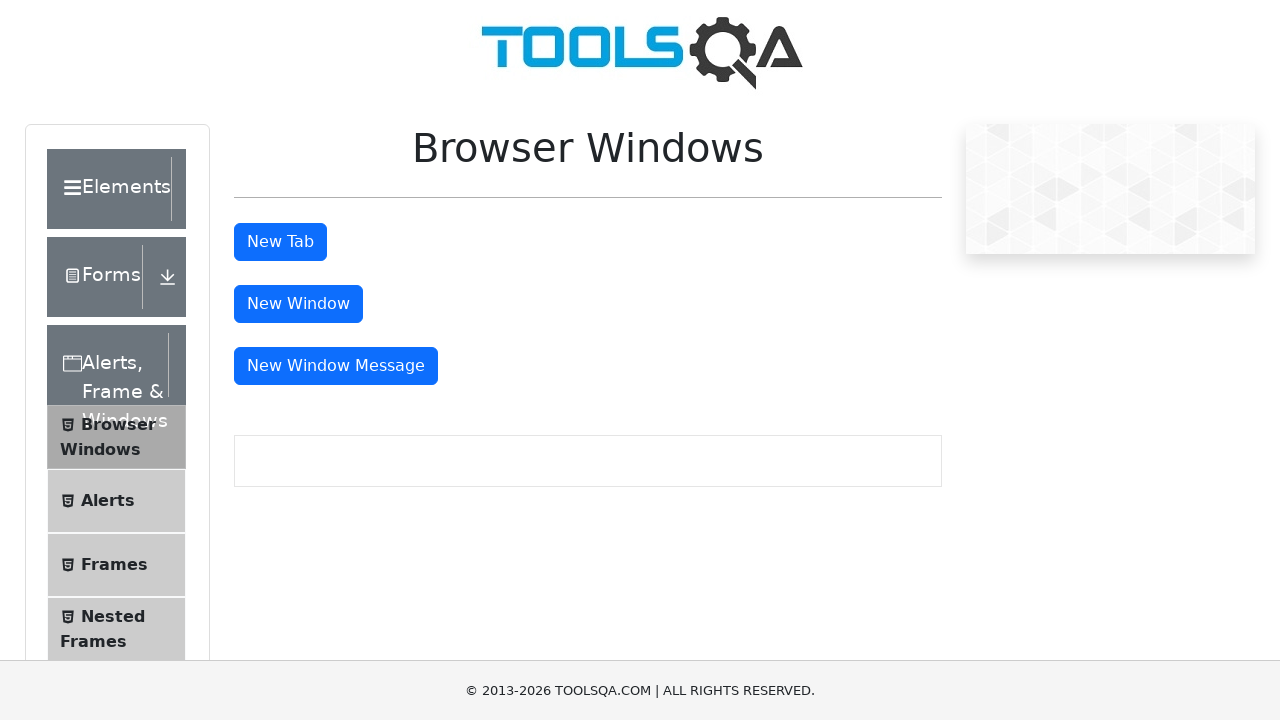

Clicked 'New Tab' button to open new tab at (280, 242) on #tabButton
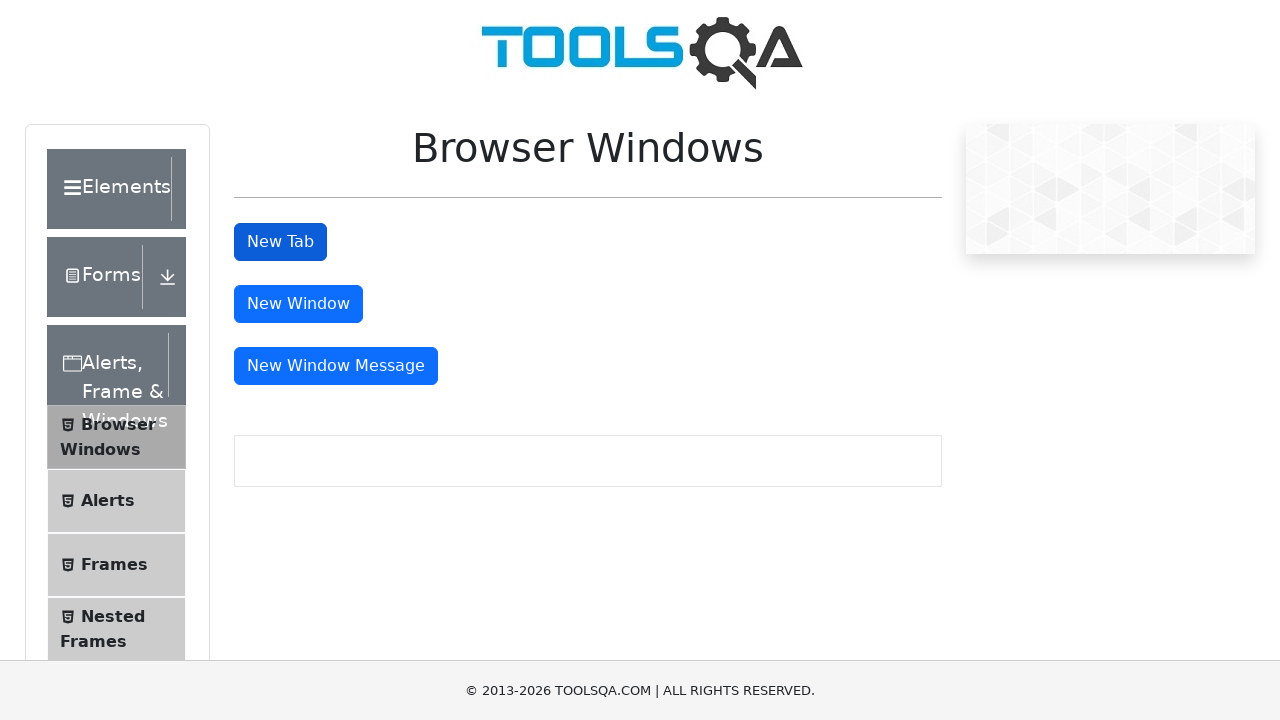

New tab opened and captured
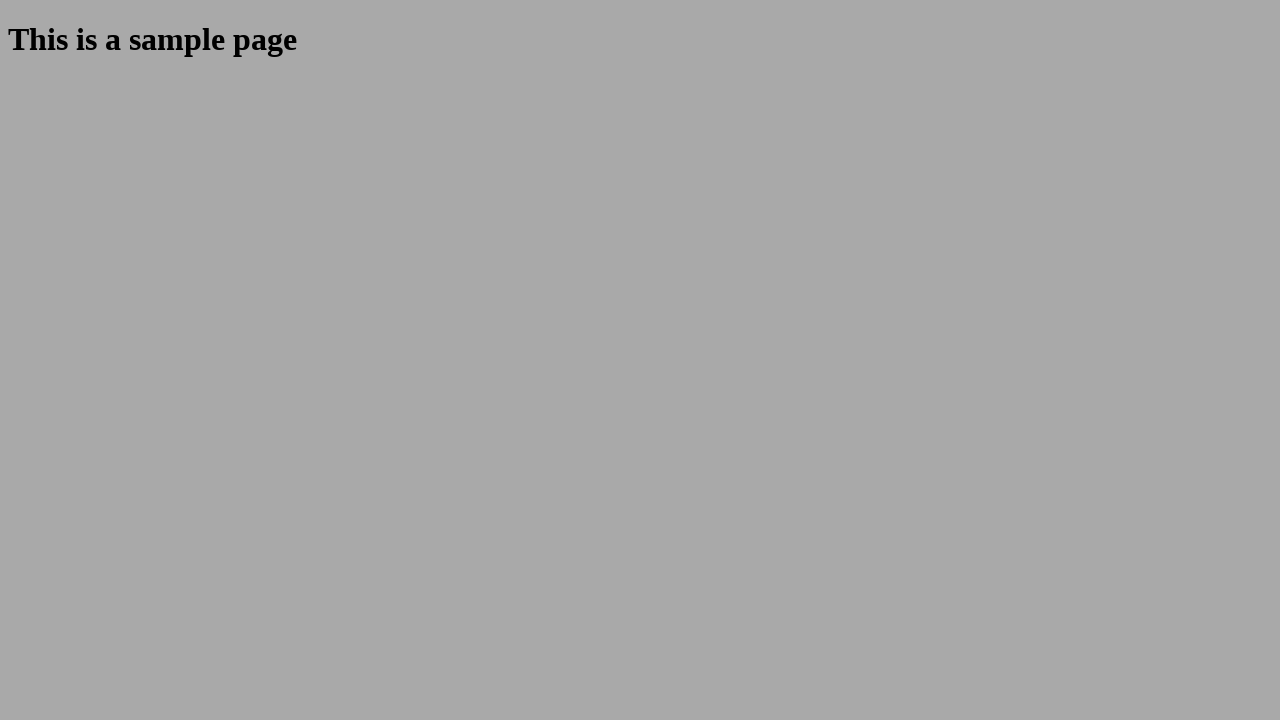

New tab finished loading
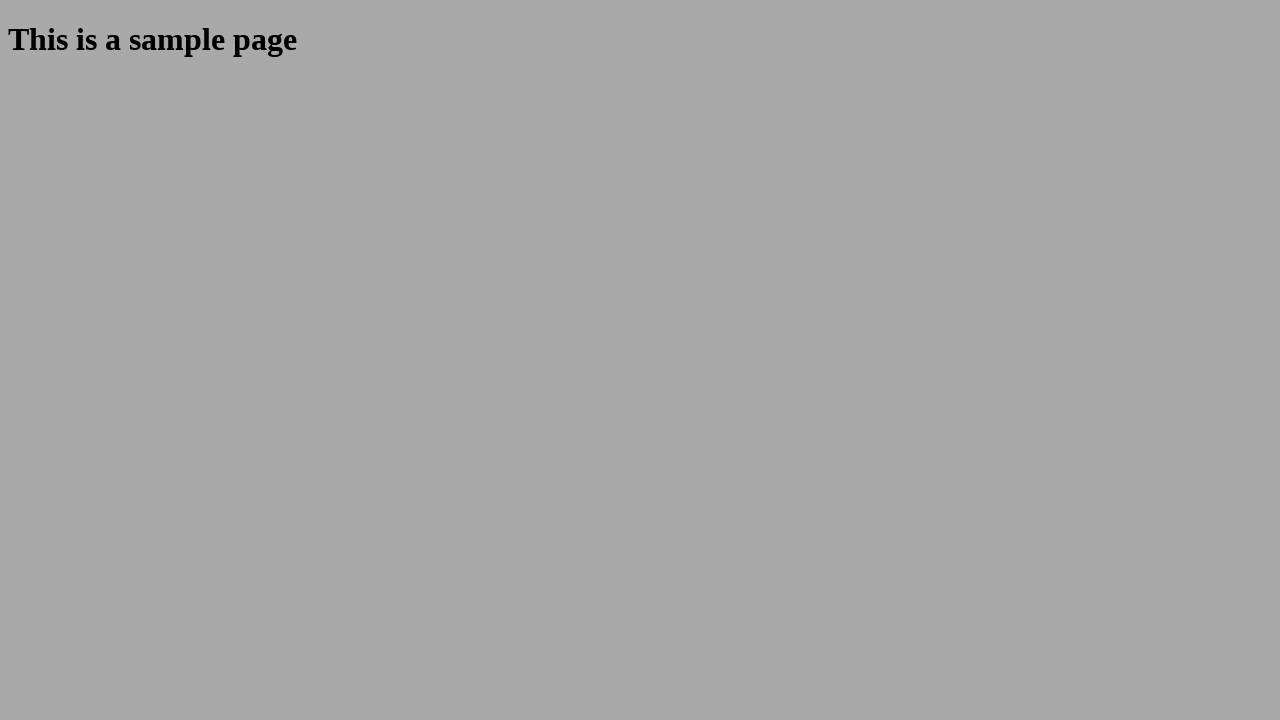

Sample heading element appeared in new tab
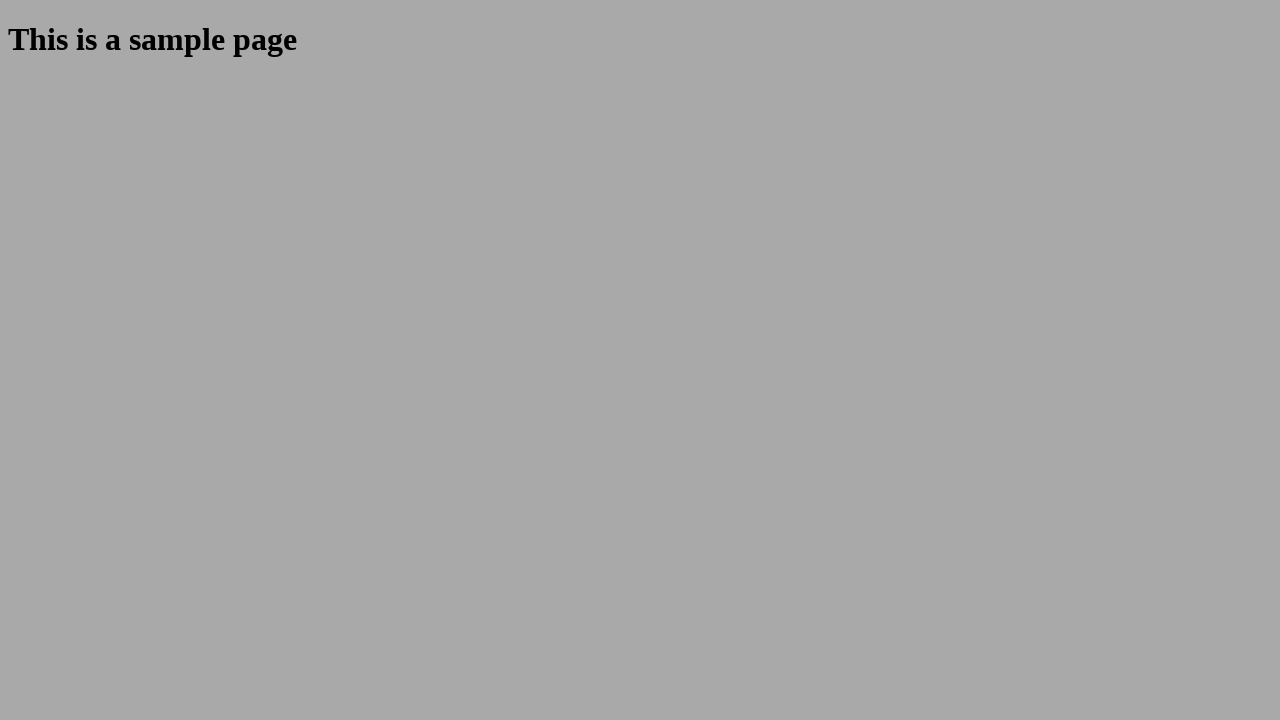

Retrieved heading text from new tab: 'This is a sample page'
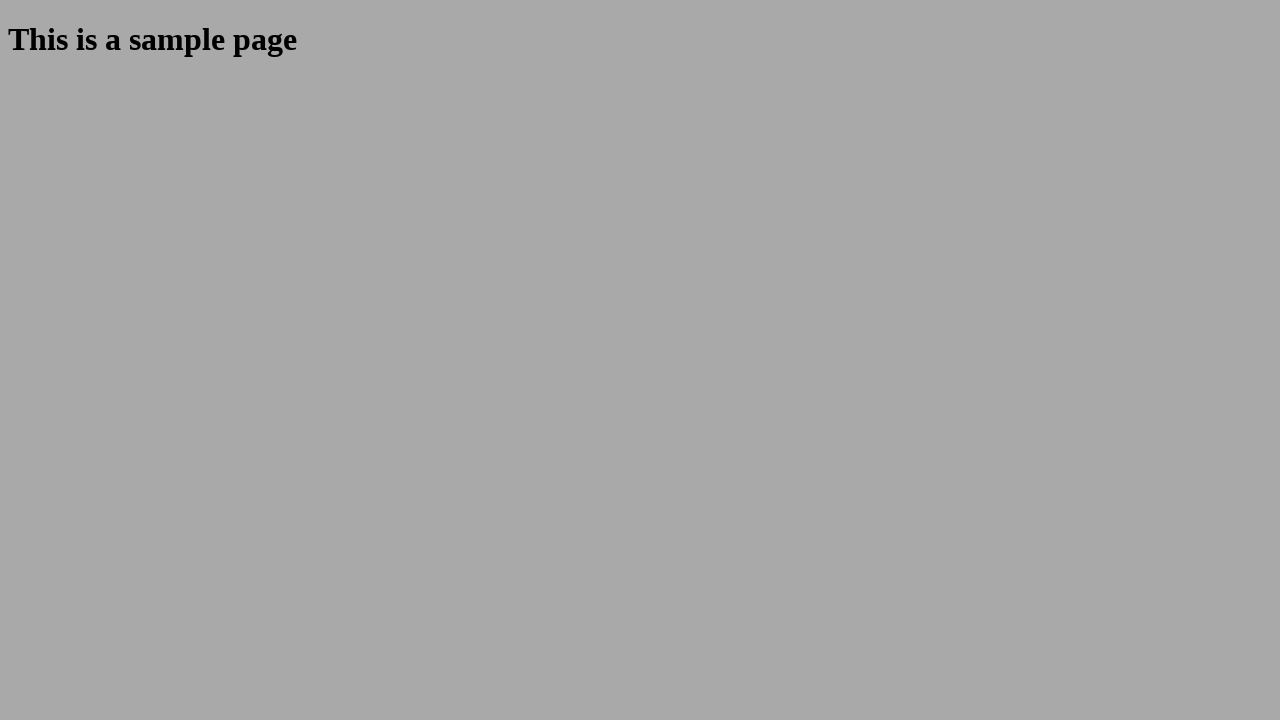

Closed the new tab
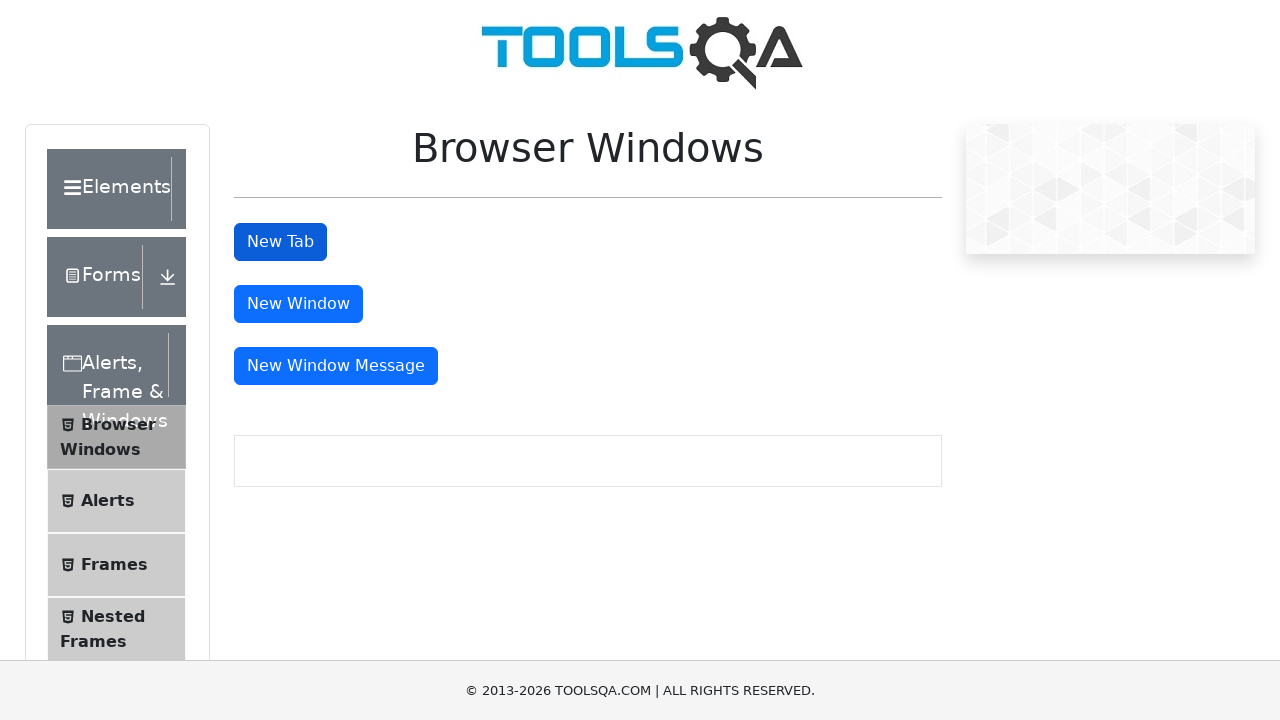

Clicked 'New Window' button to open new window at (298, 304) on #windowButton
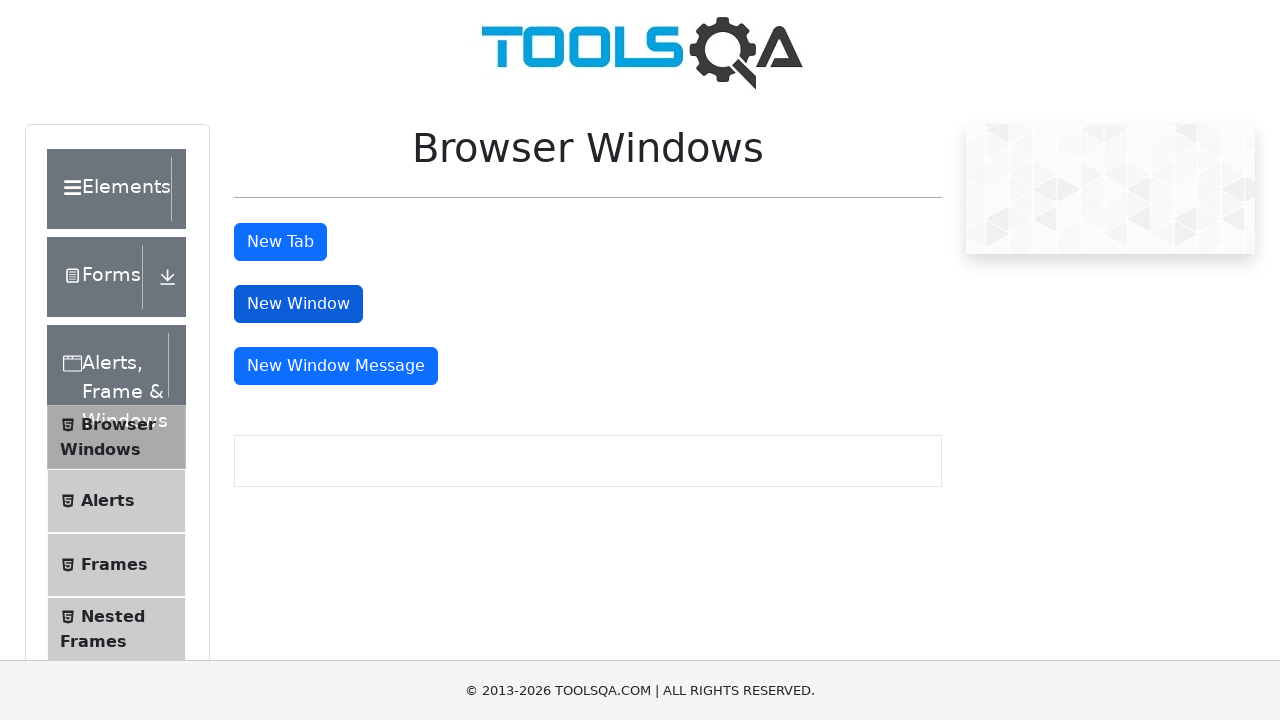

New window opened and captured
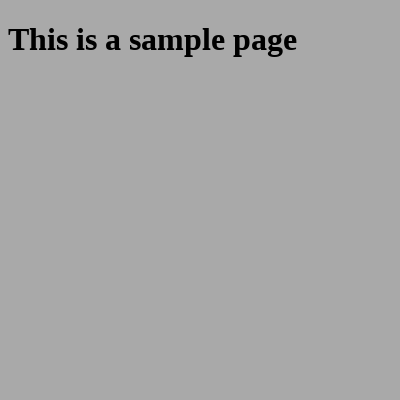

New window finished loading
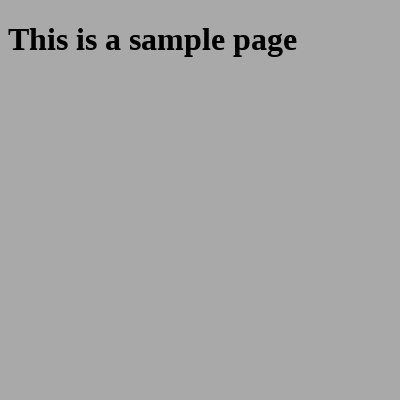

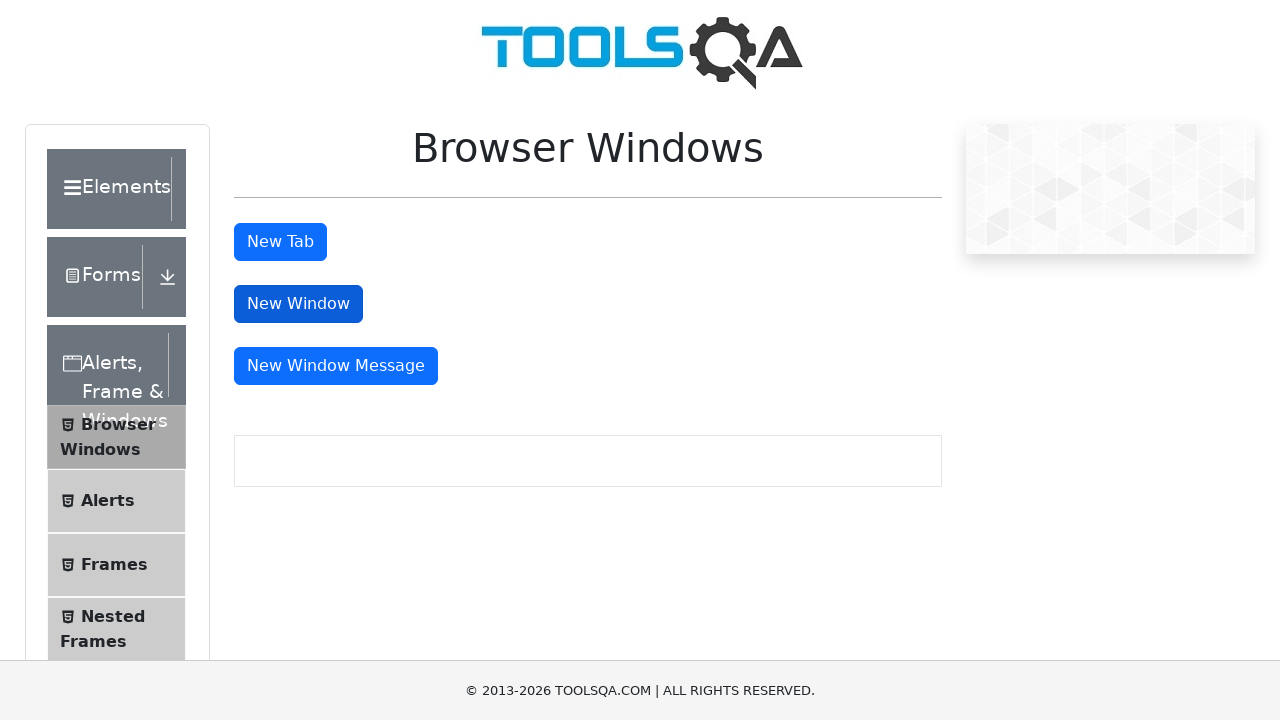